Tests the GitHub external link by clicking it and verifying navigation to github.com

Starting URL: https://nblackburn.uk

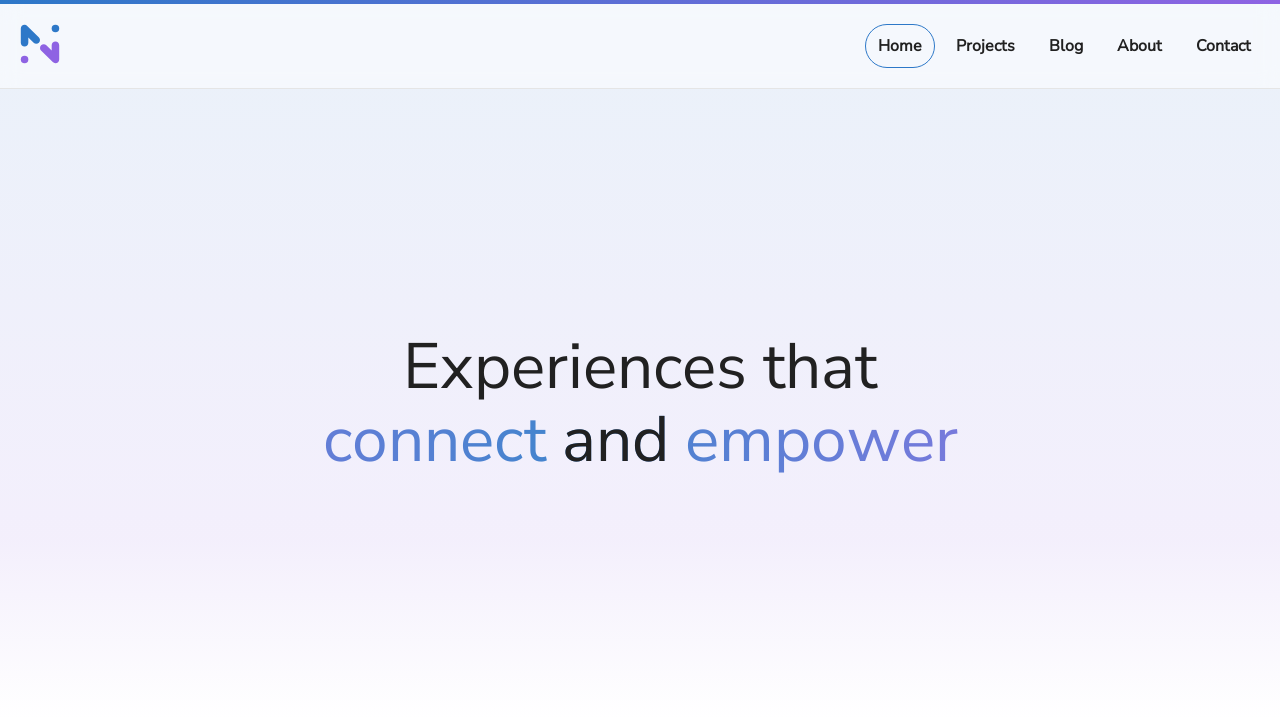

Clicked GitHub external link at (137, 361) on internal:role=link[name="GitHub (External link)"i]
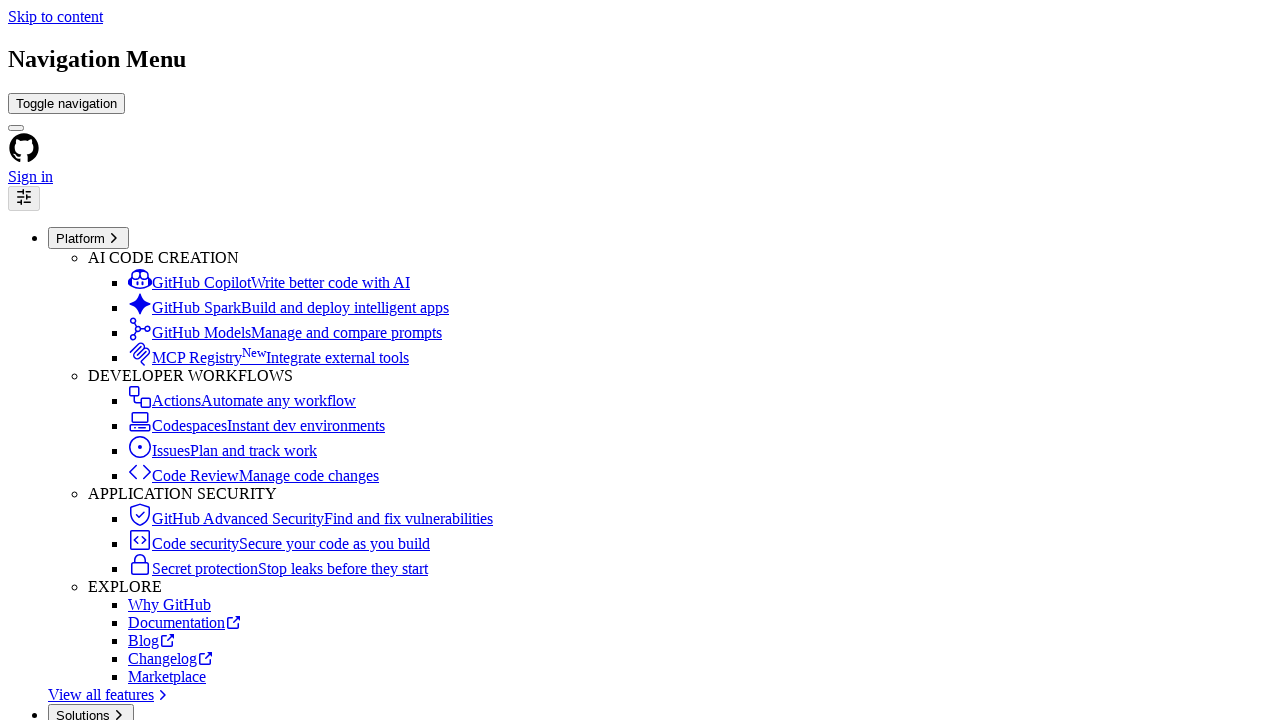

Successfully navigated to github.com
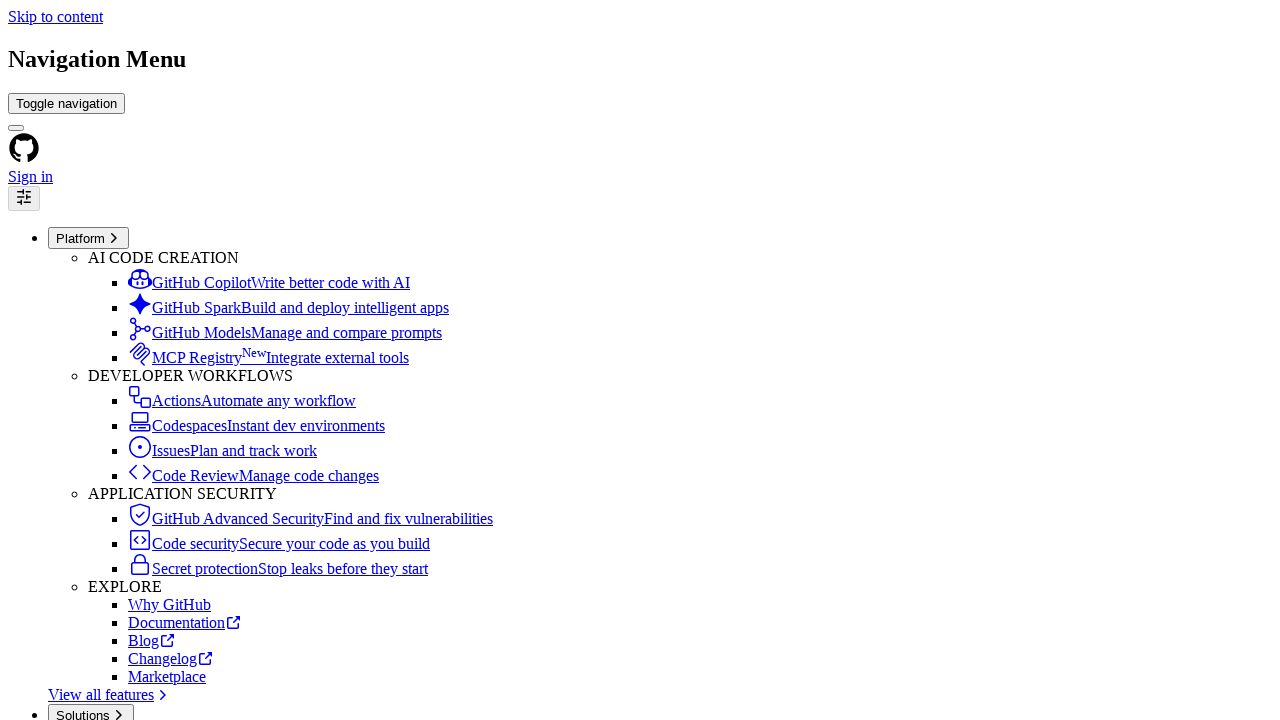

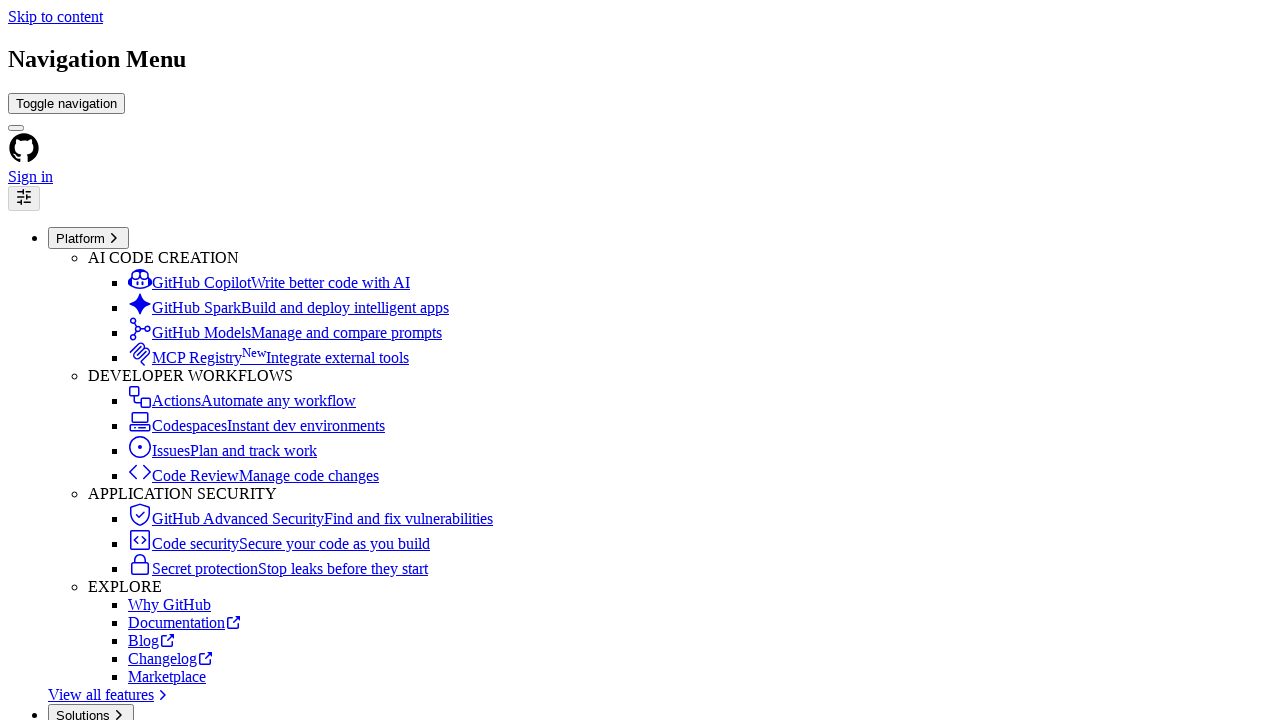